Tests handling JavaScript alert/confirm dialogs by clicking a confirm button and accepting the dialog, then performs a mouse hover action on an element.

Starting URL: https://rahulshettyacademy.com/AutomationPractice/

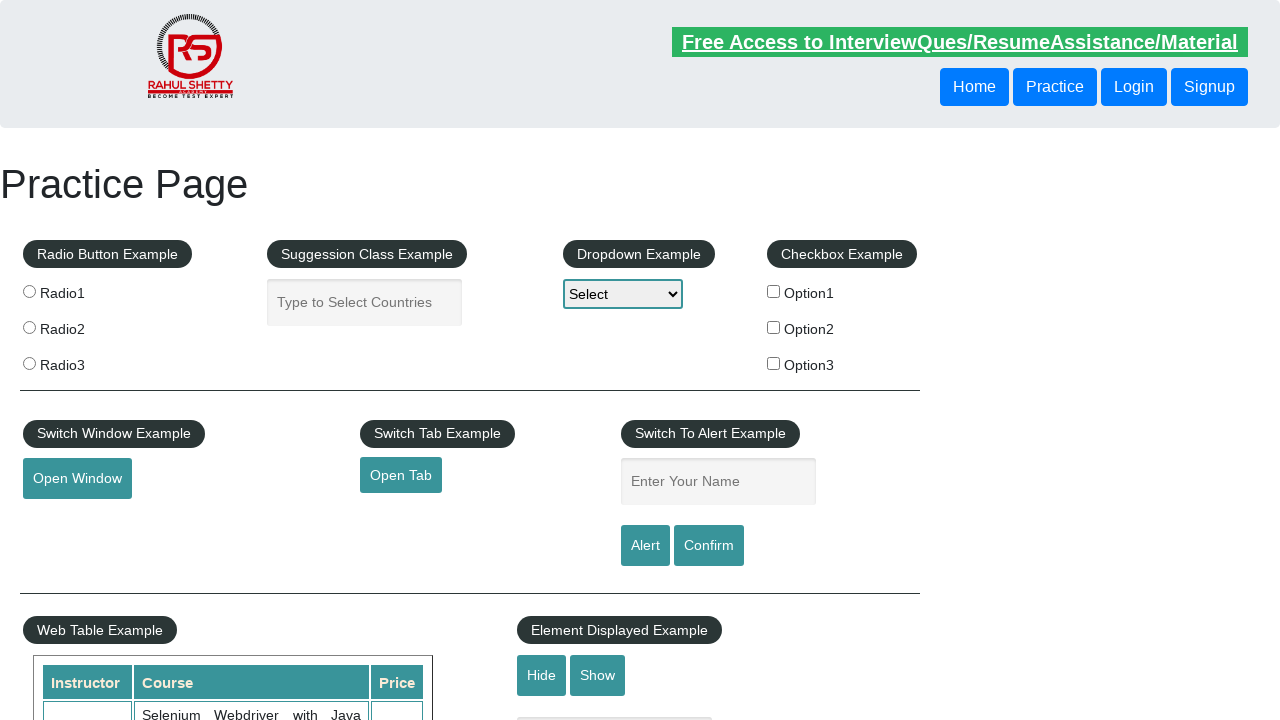

Set up dialog handler to automatically accept all dialogs
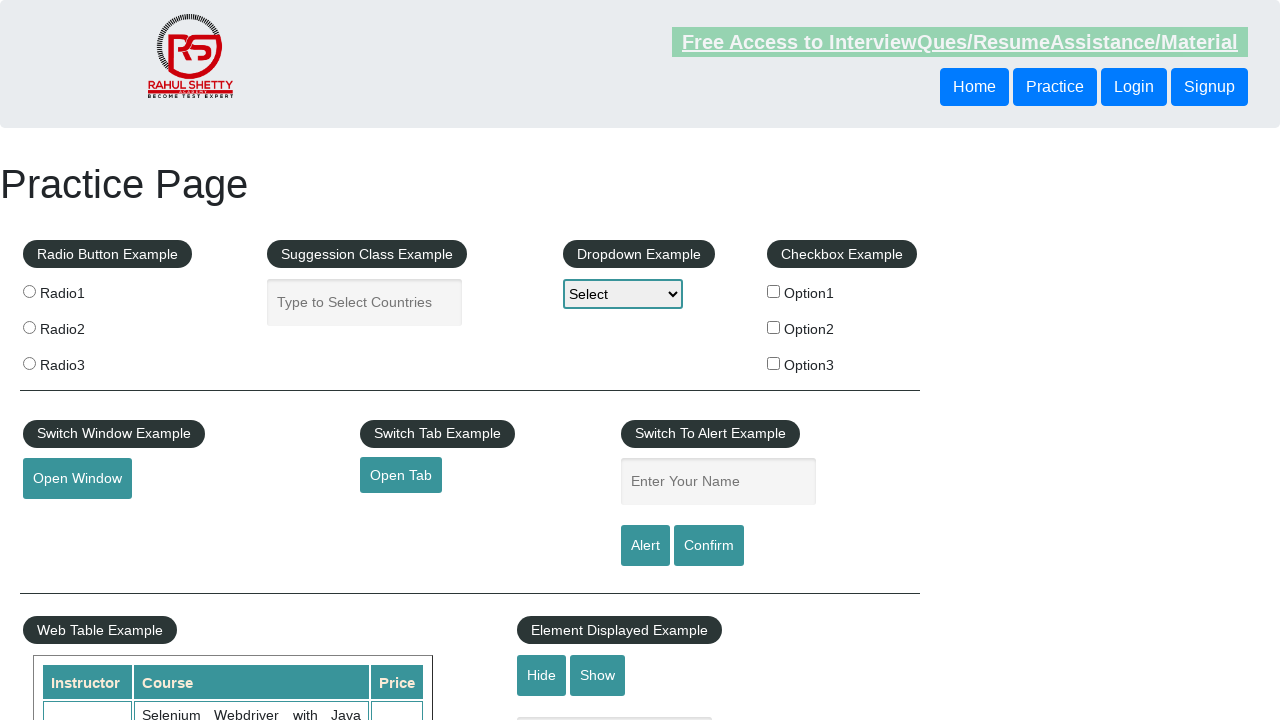

Clicked confirm button to trigger alert dialog at (709, 546) on input[id='confirmbtn']
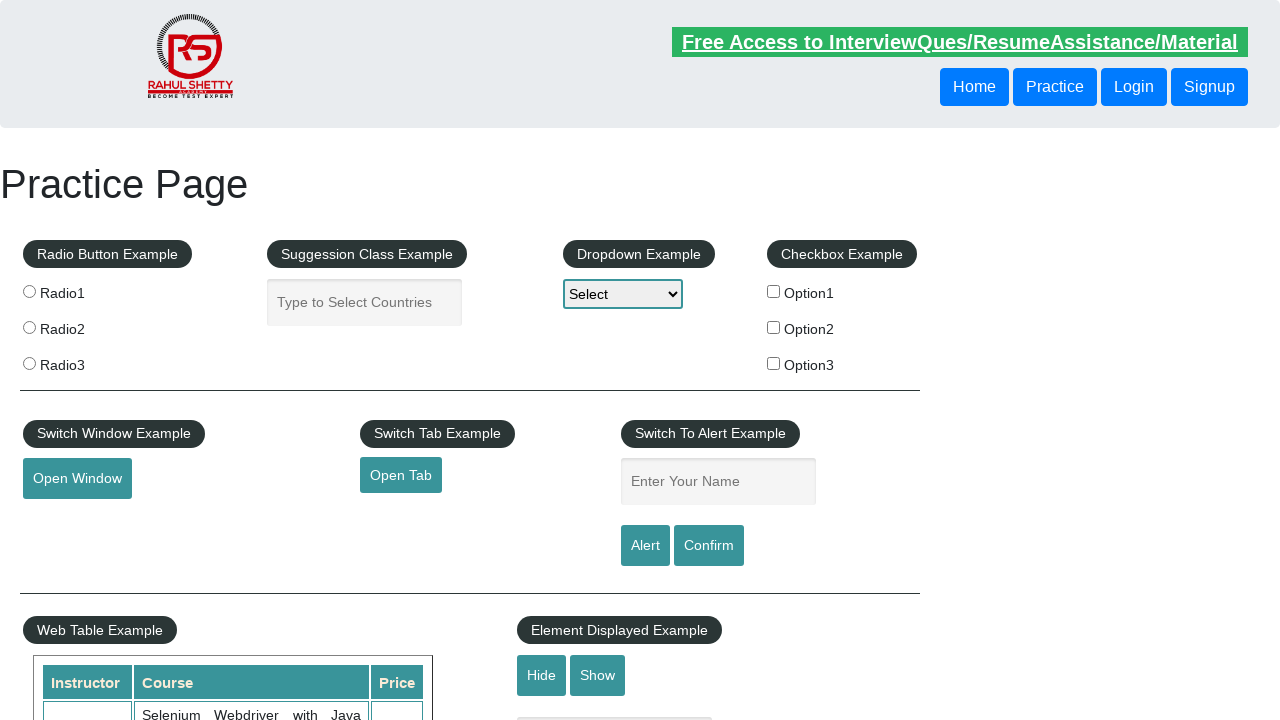

Performed mouse hover action on element at (83, 361) on #mousehover
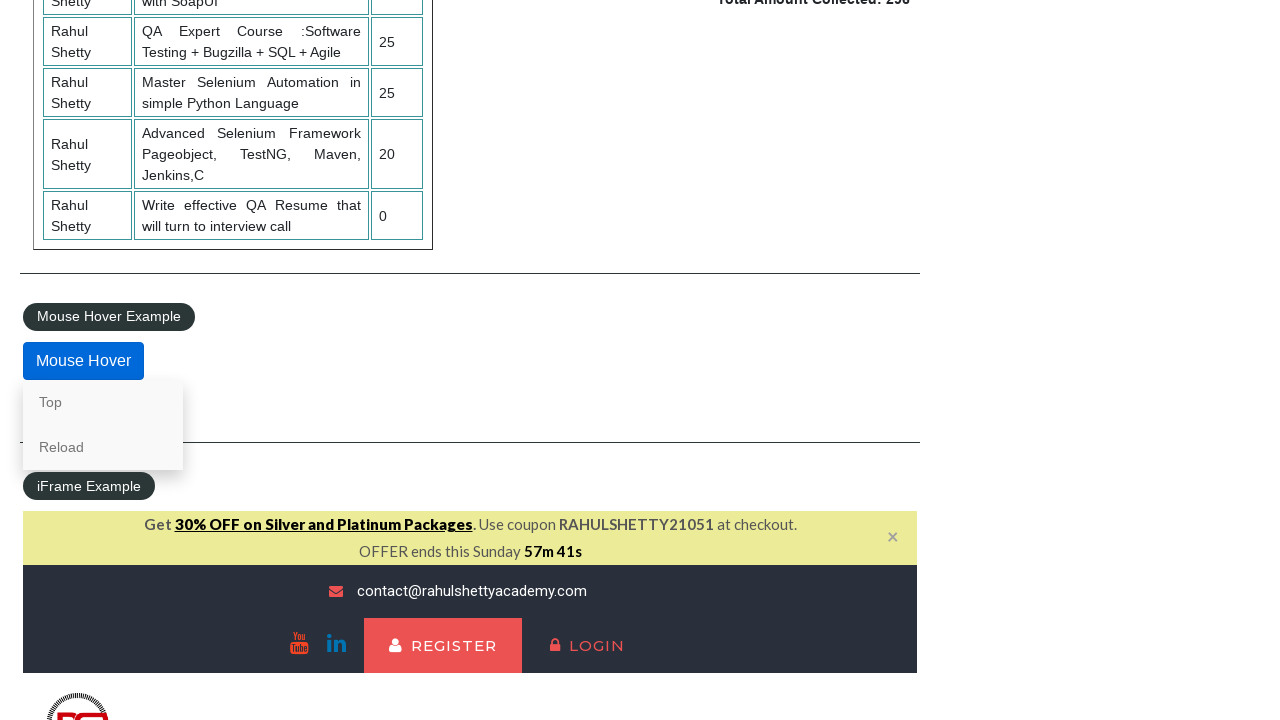

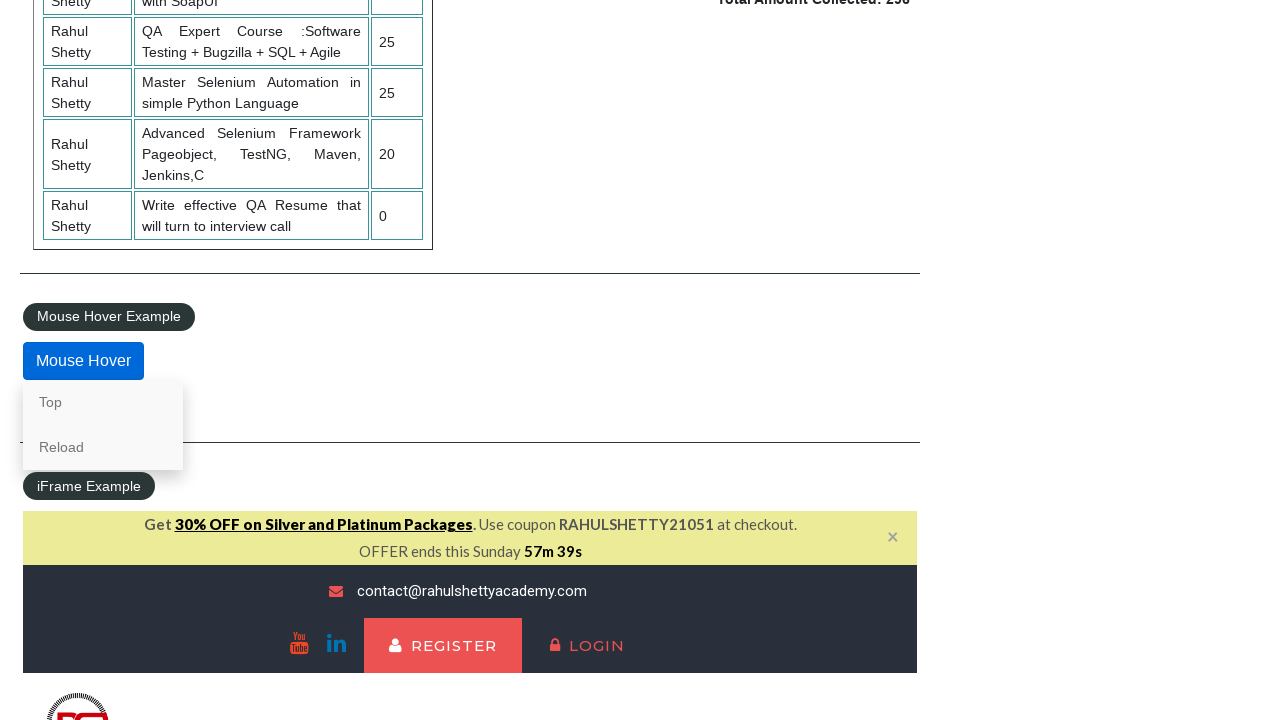